Tests JavaScript alert handling by clicking a button that triggers an alert, waiting for the alert to appear, and accepting it.

Starting URL: https://the-internet.herokuapp.com/javascript_alerts

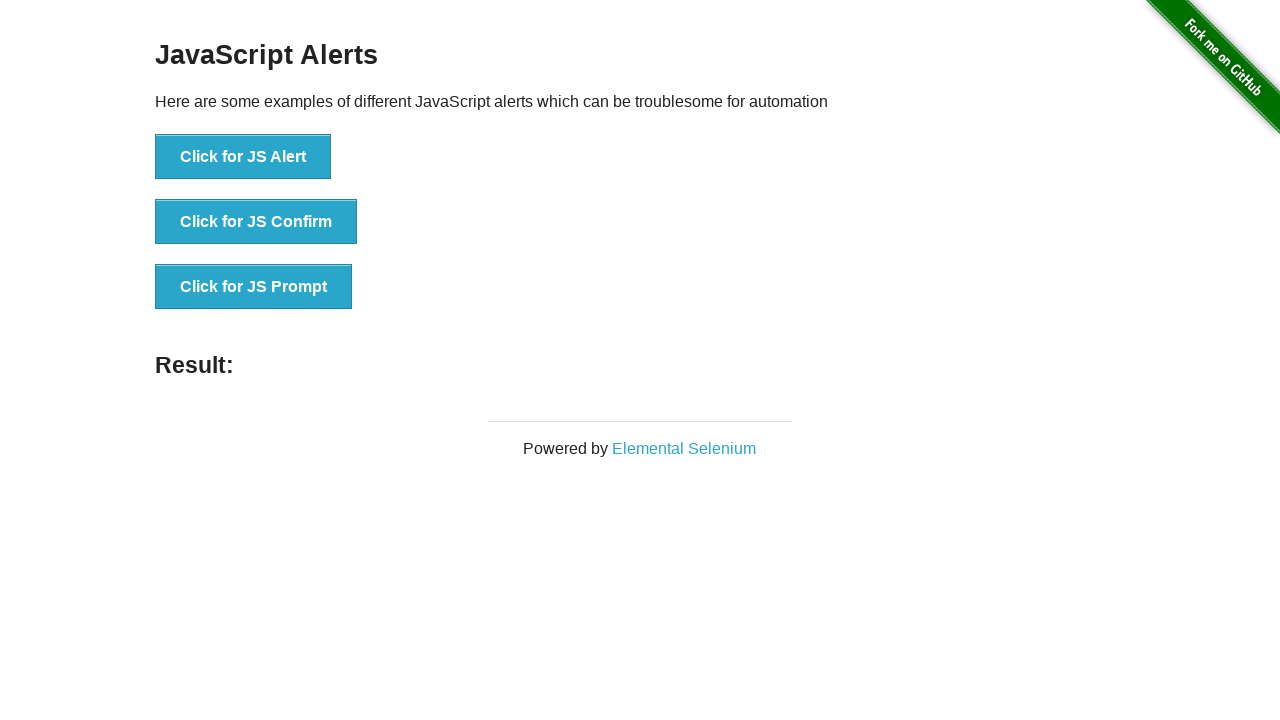

Clicked button to trigger JavaScript alert at (243, 157) on xpath=//button[text()='Click for JS Alert']
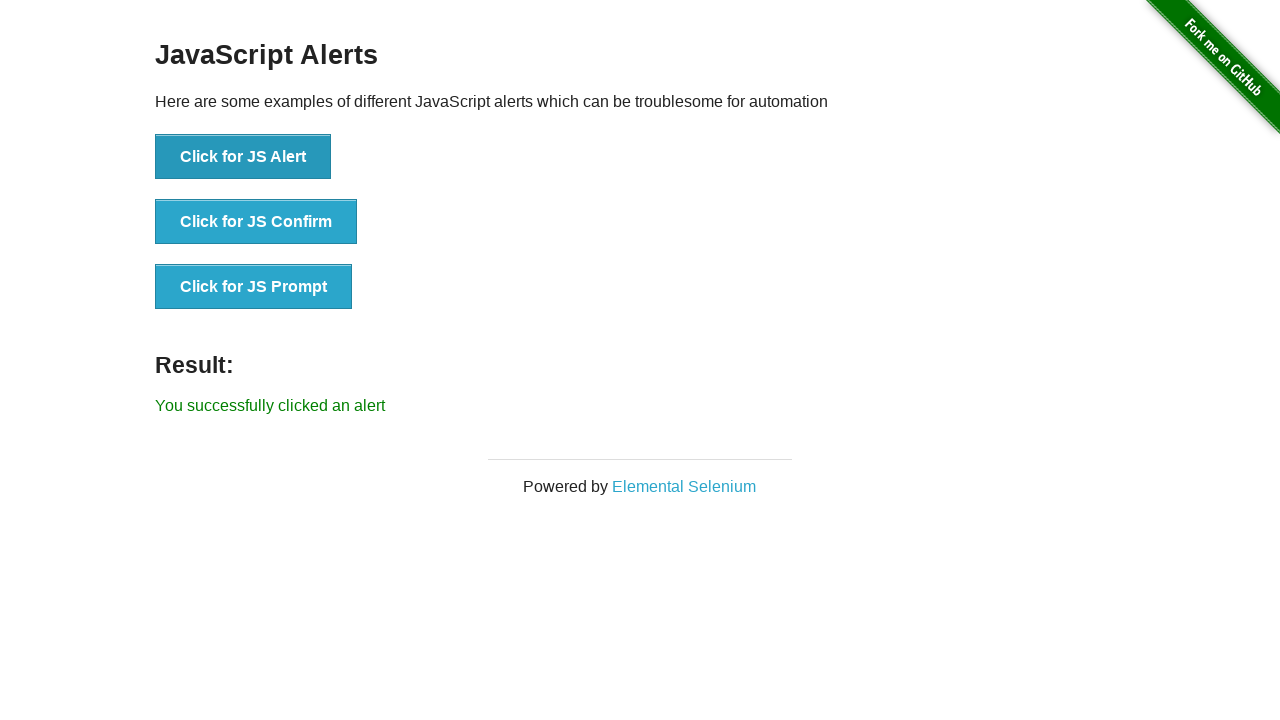

Registered alert dialog handler
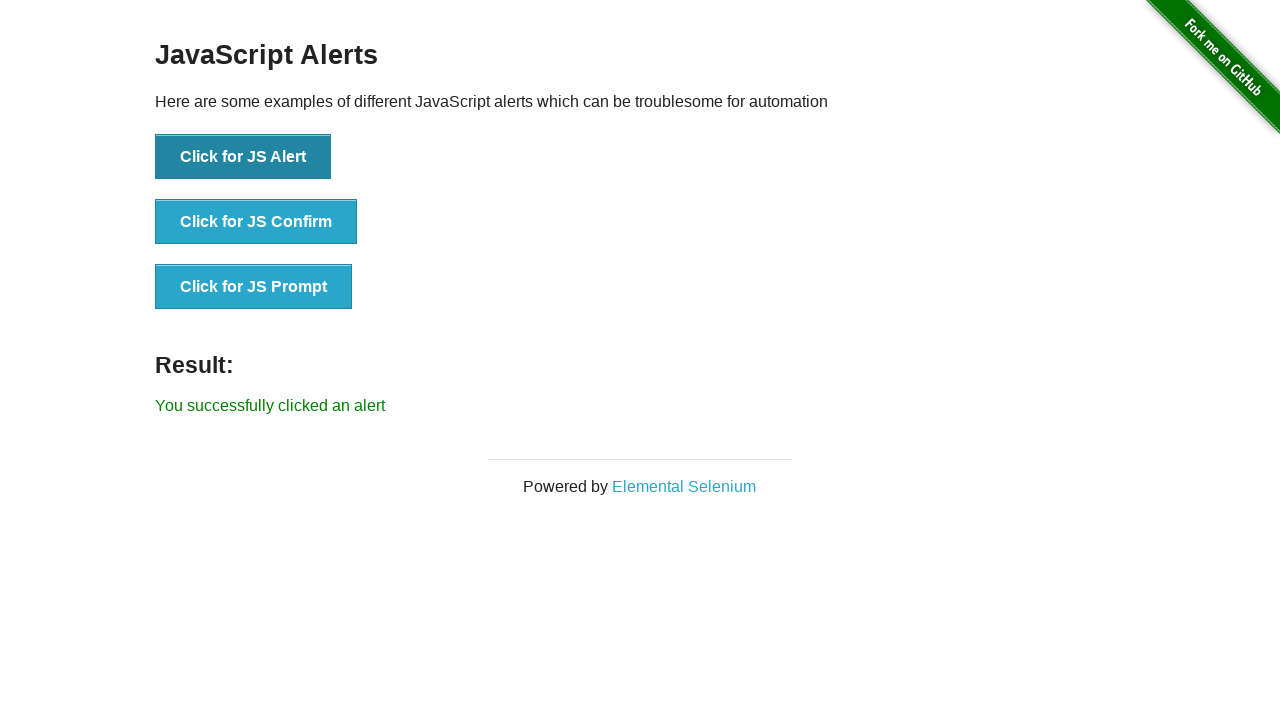

Registered one-time alert dialog handler with custom logic
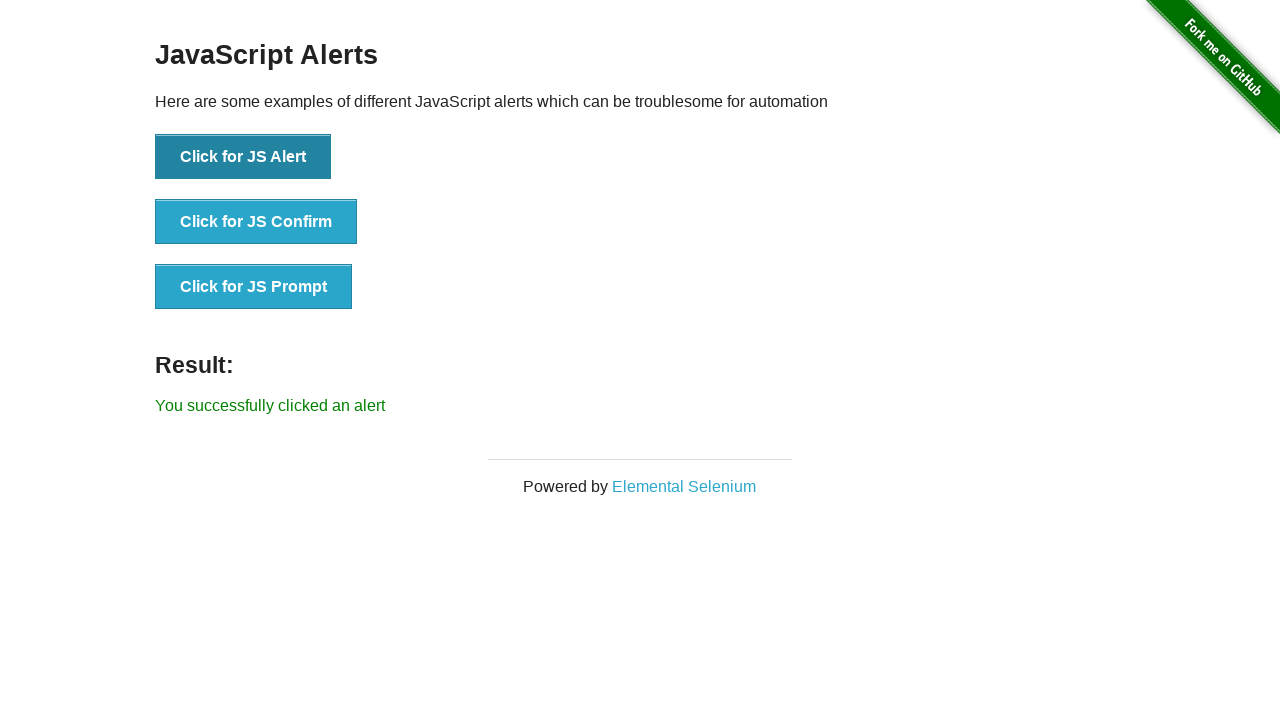

Clicked button to trigger JavaScript alert again at (243, 157) on xpath=//button[text()='Click for JS Alert']
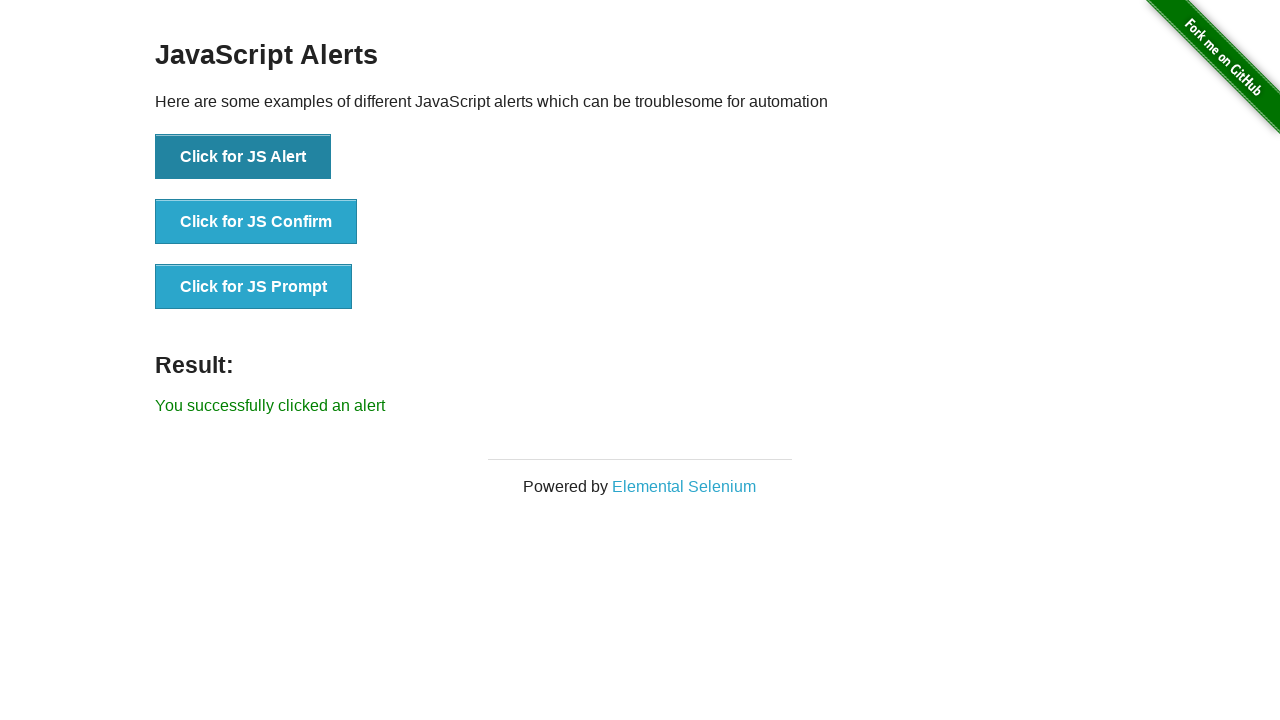

Confirmed alert was accepted with success message displayed
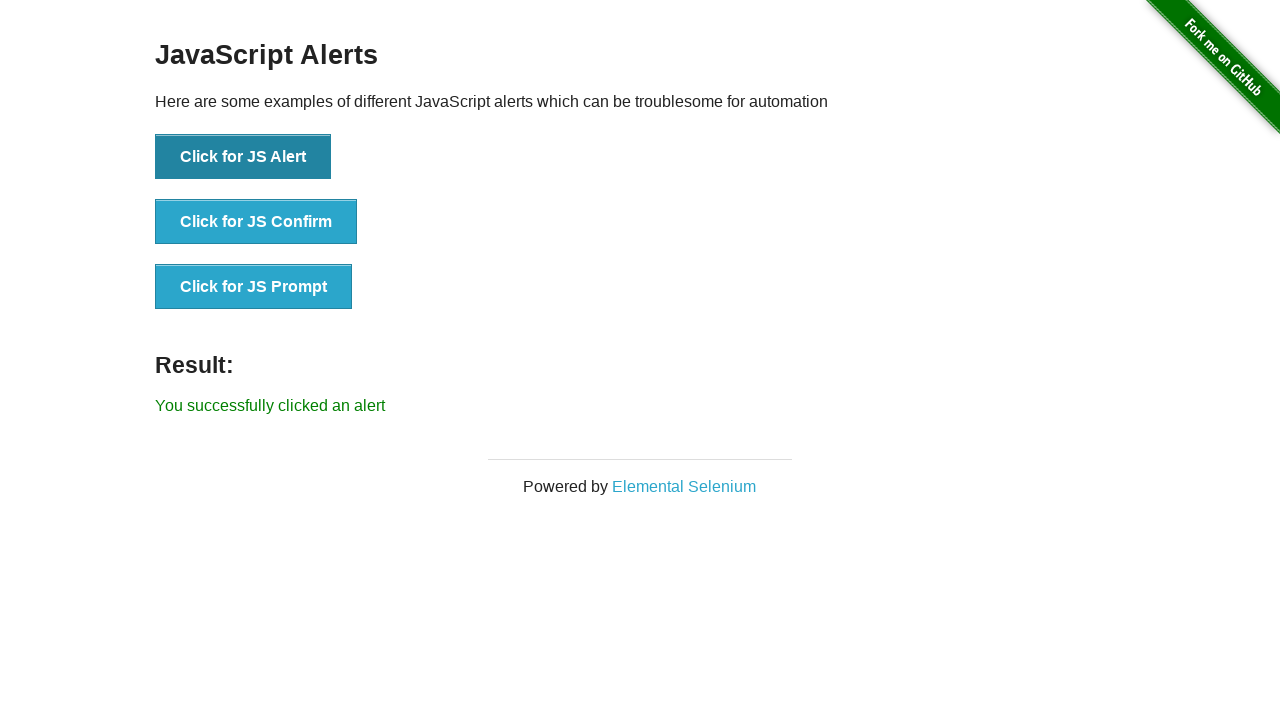

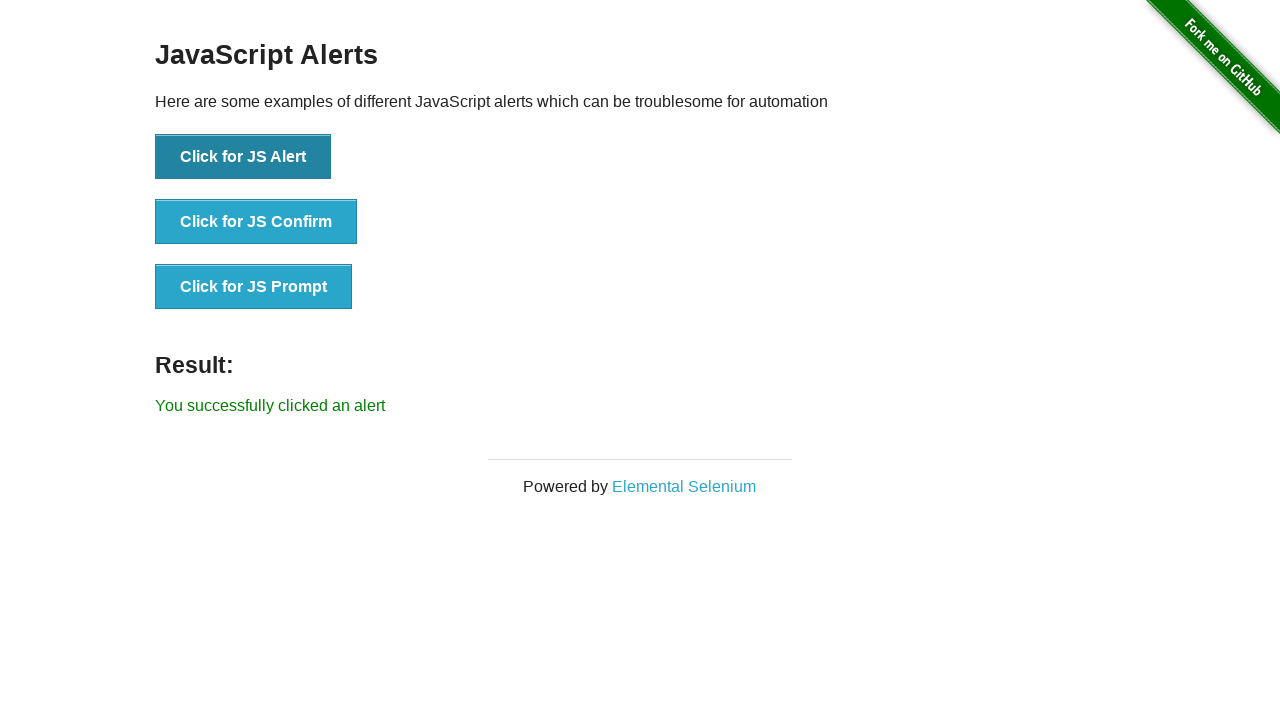